Tests dropdown selection by selecting options using their visible text labels, cycling through Option 1 and Option 2

Starting URL: https://the-internet.herokuapp.com/dropdown

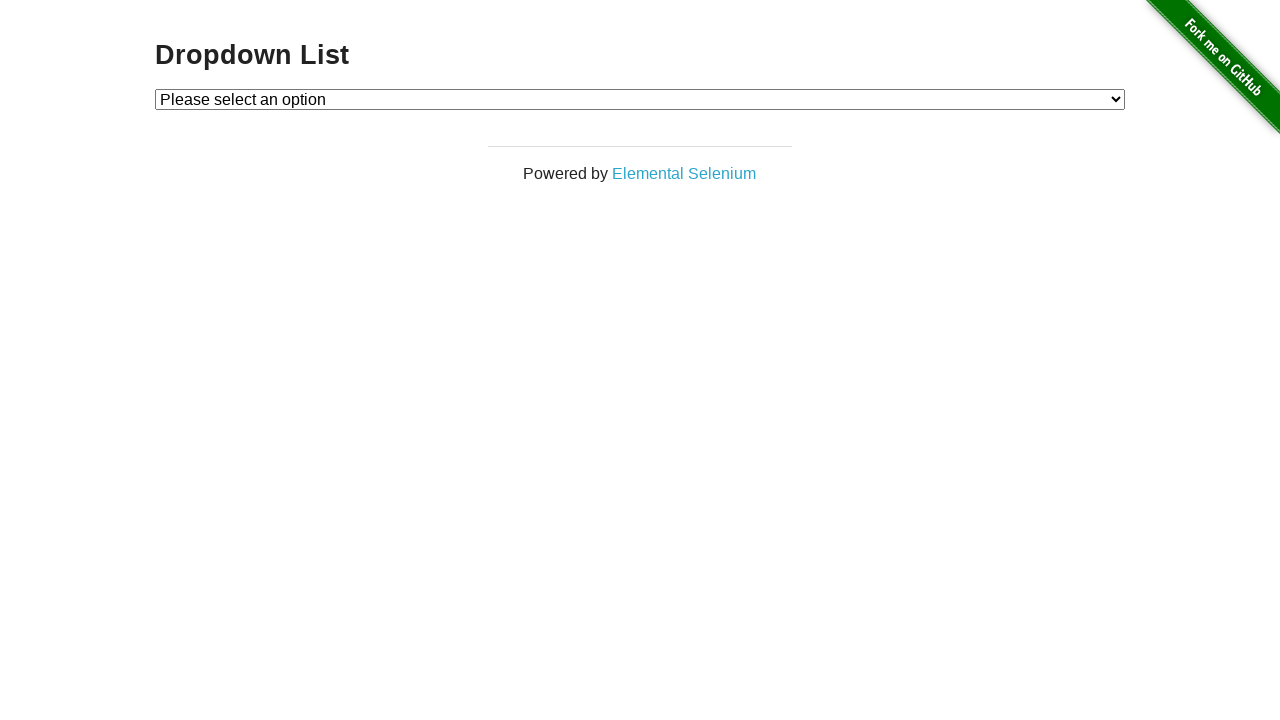

Selected 'Option 1' from dropdown by visible text on #dropdown
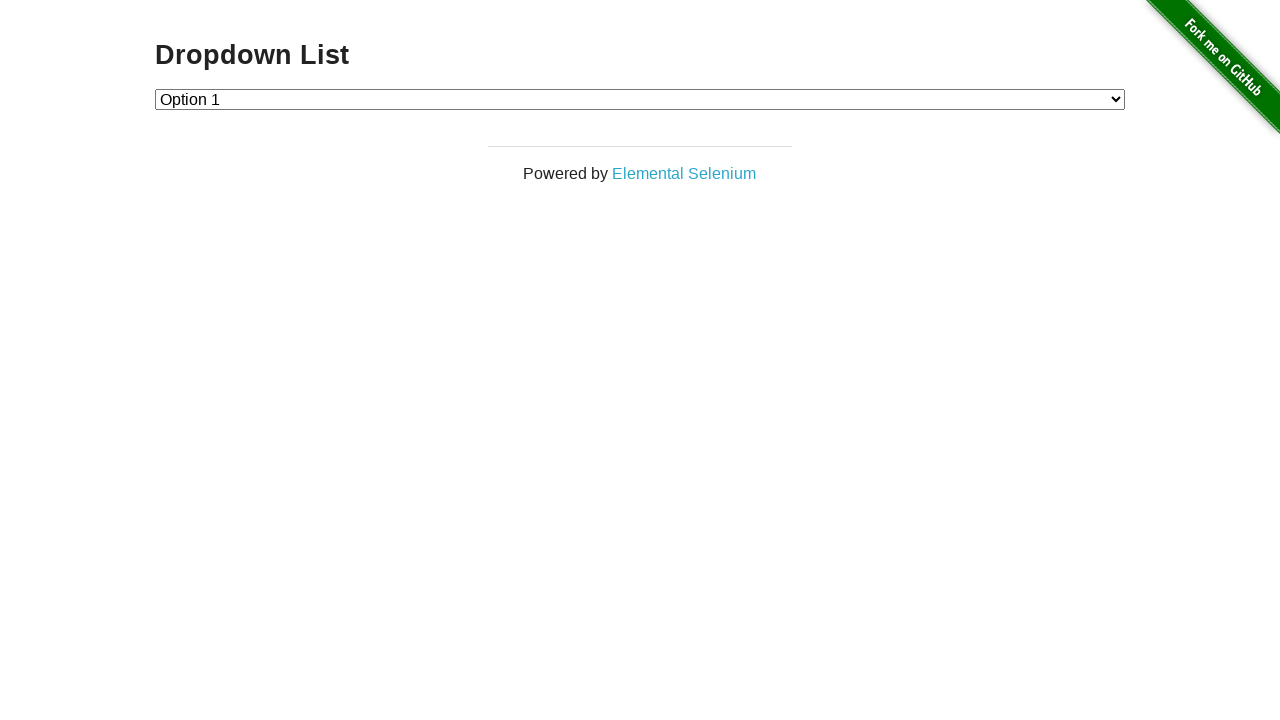

Selected 'Option 2' from dropdown by visible text on #dropdown
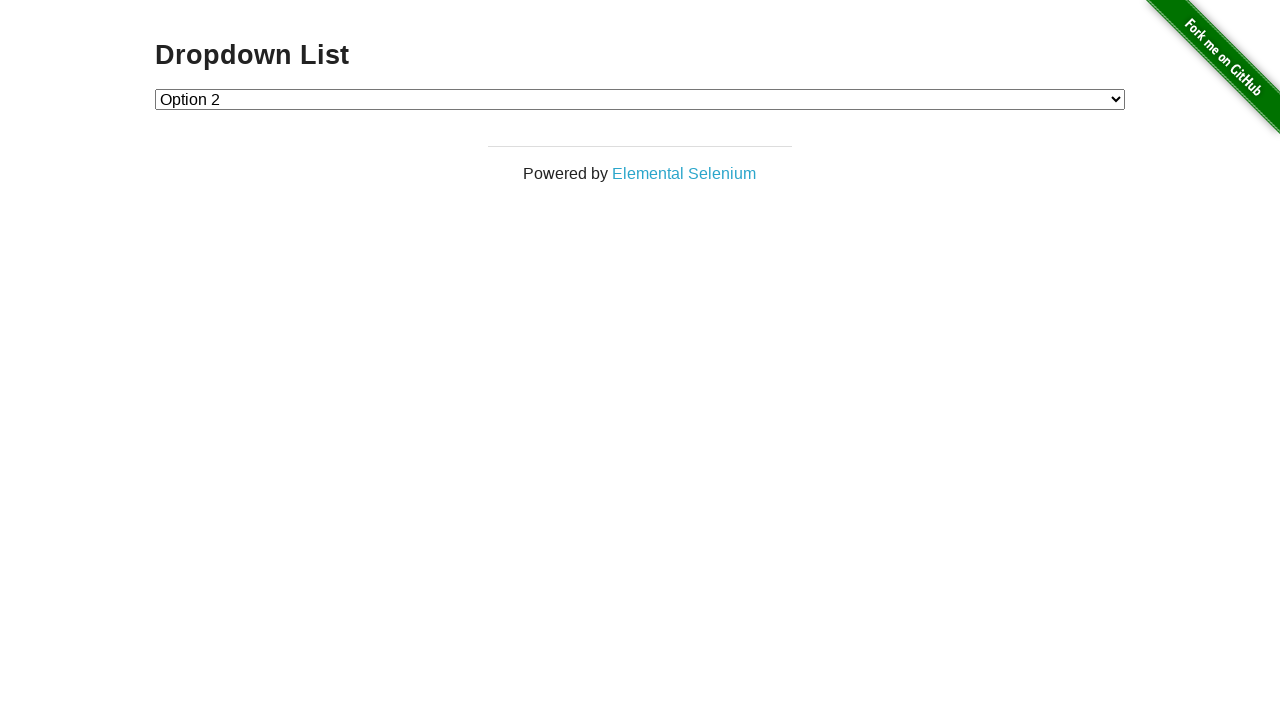

Selected 'Option 1' from dropdown by visible text again on #dropdown
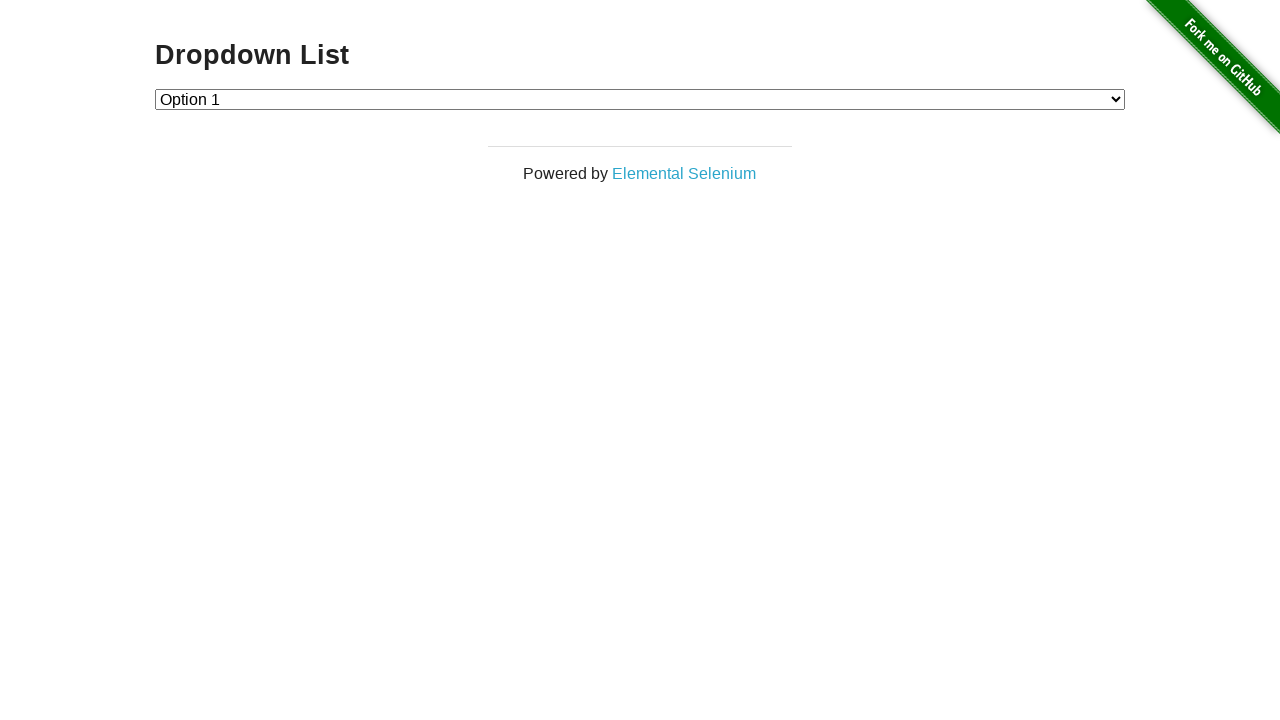

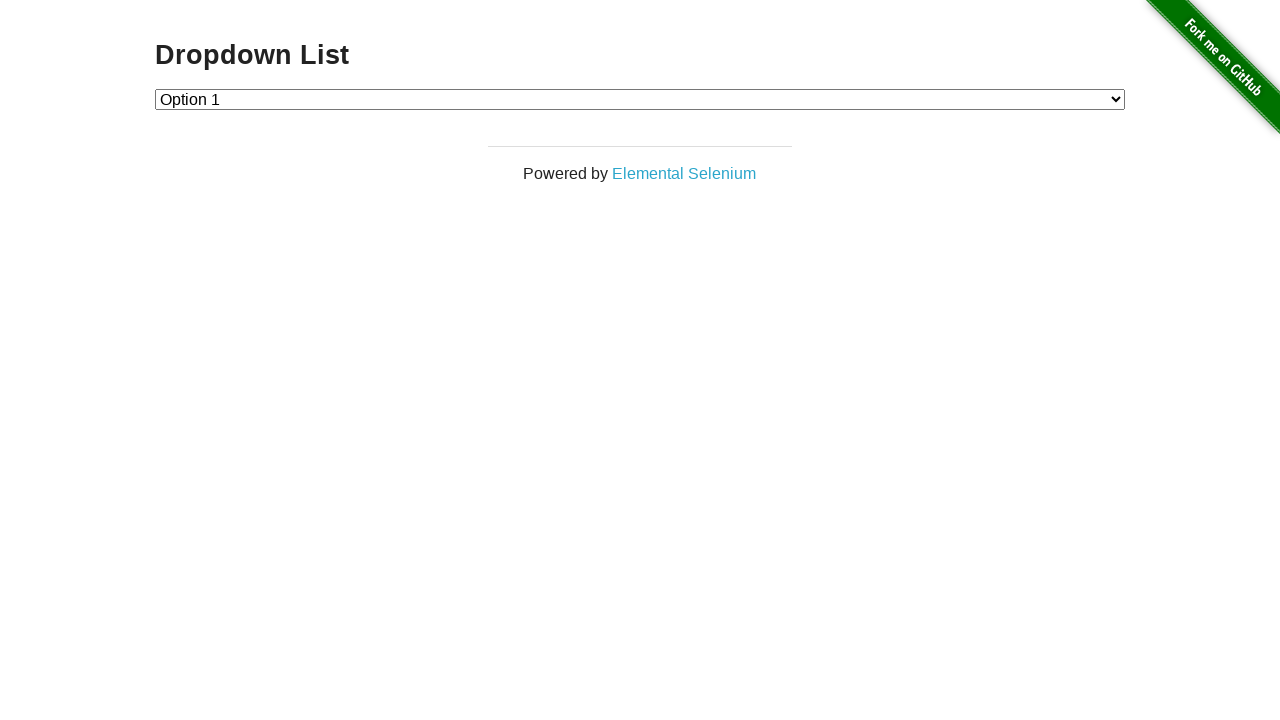